Tests AJIO's search and filter functionality by searching for bags, applying gender and category filters, and verifying product listings are displayed

Starting URL: https://www.ajio.com/

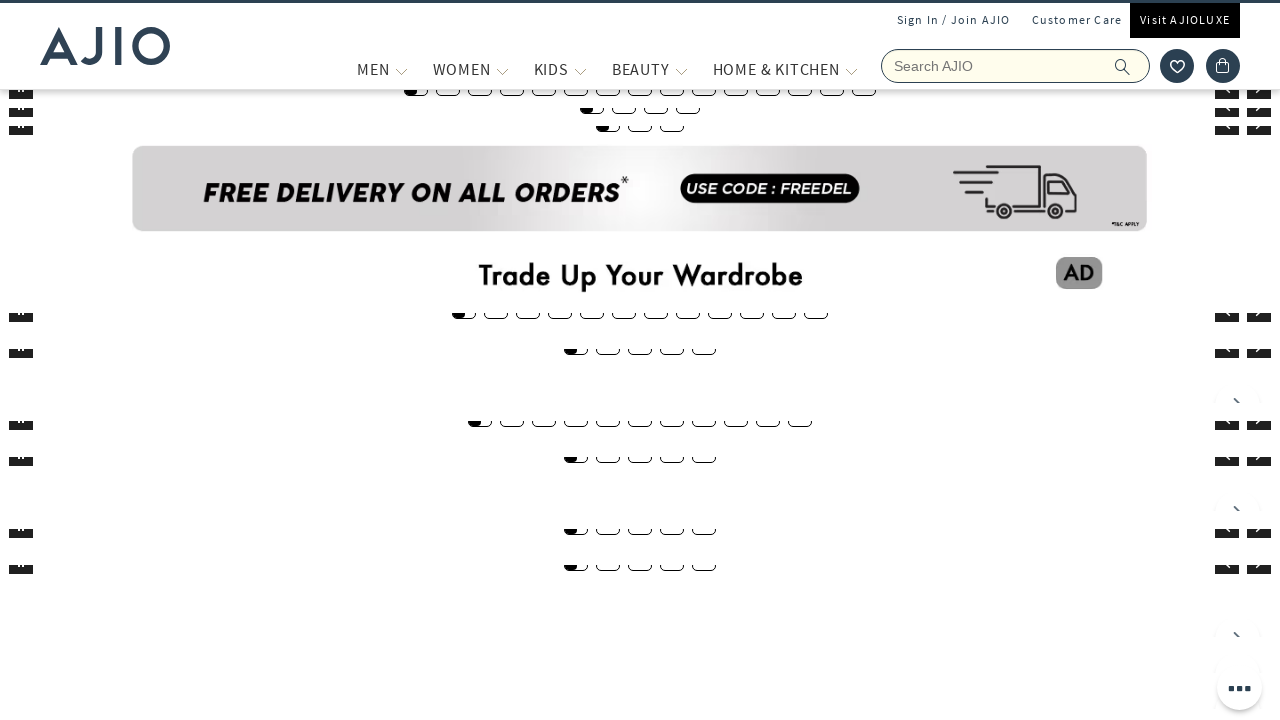

Filled search field with 'bags' on input[placeholder='Search AJIO']
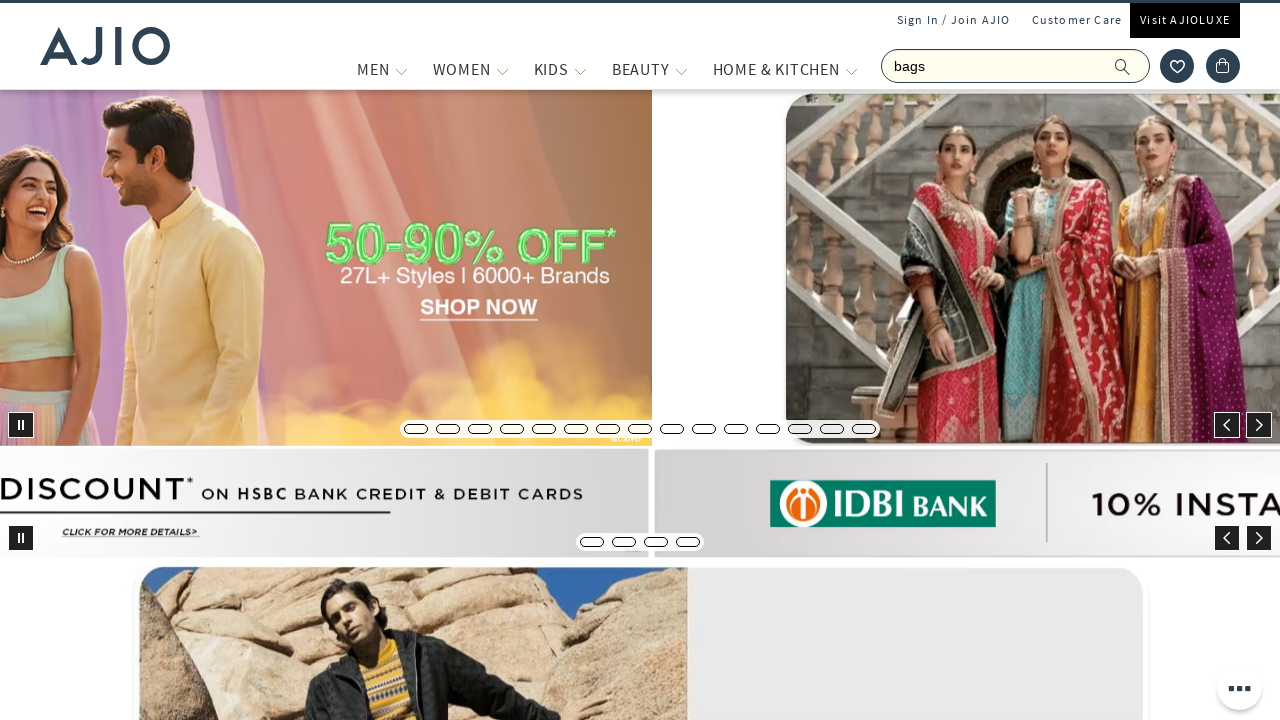

Clicked search submit button at (1123, 66) on button[type='submit'] span:first-child
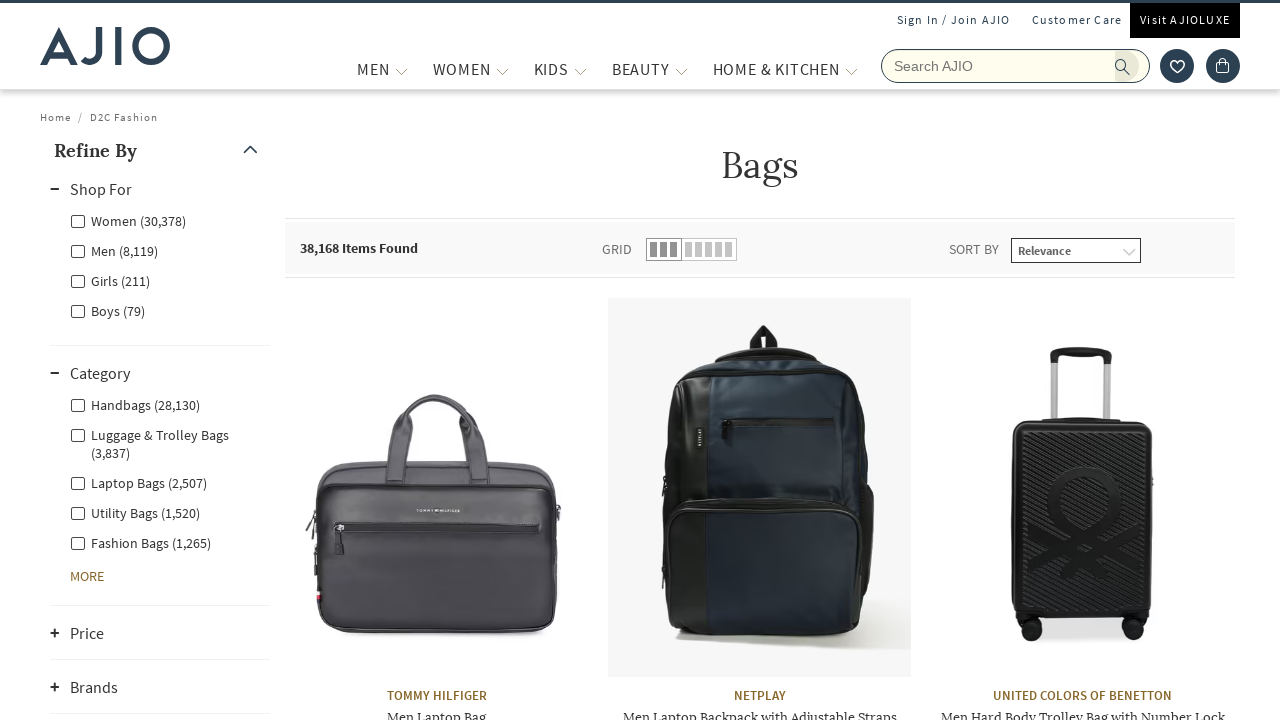

Waited for search results to load
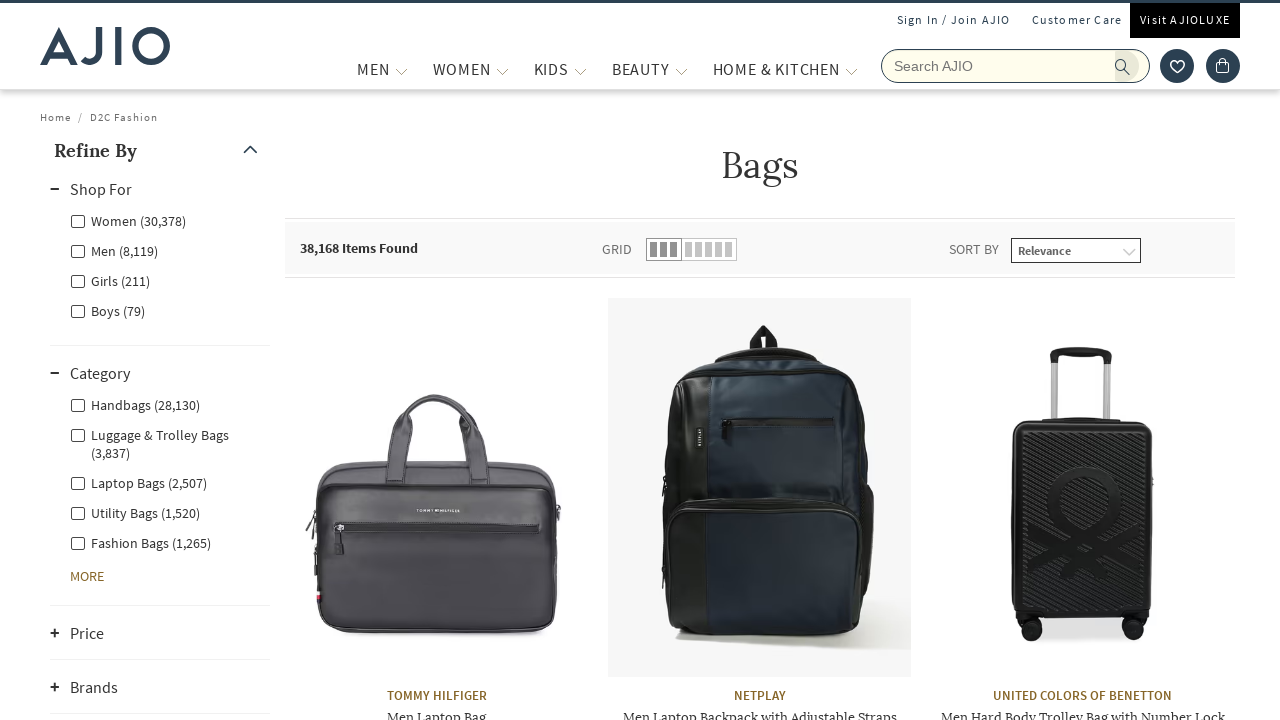

Applied gender filter - Men at (114, 250) on label[for='Men']
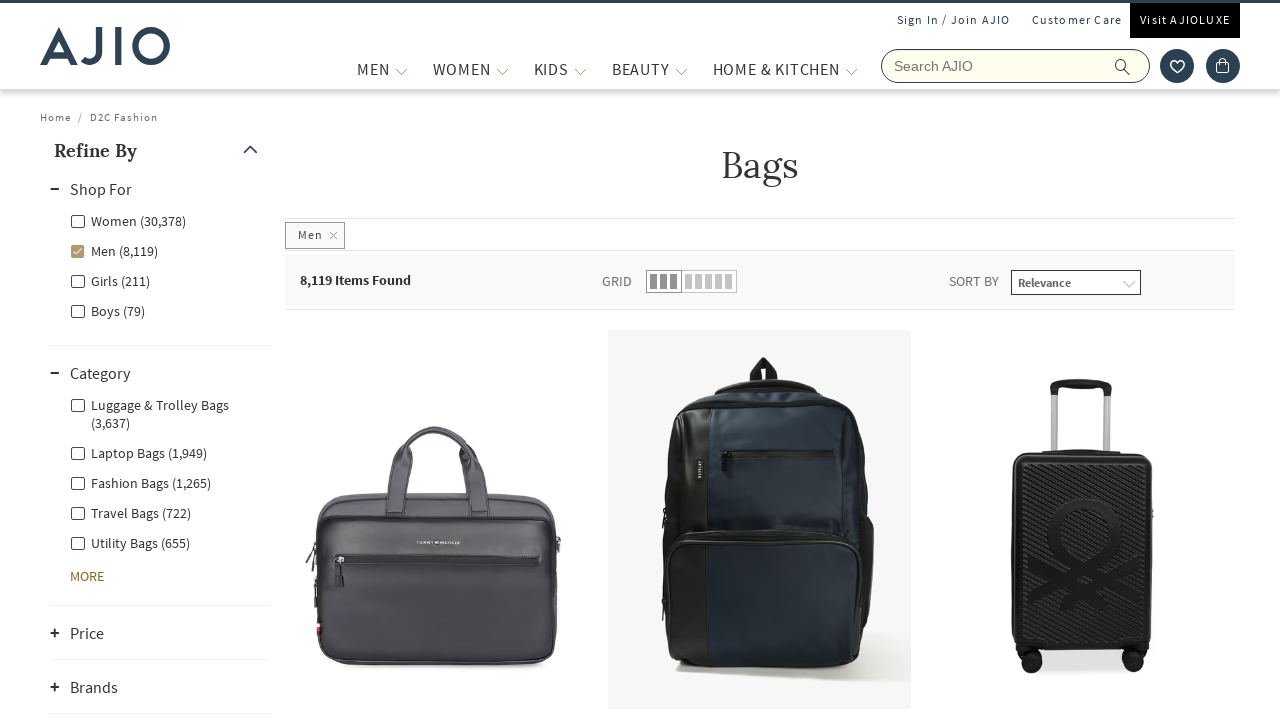

Waited for gender filter to apply
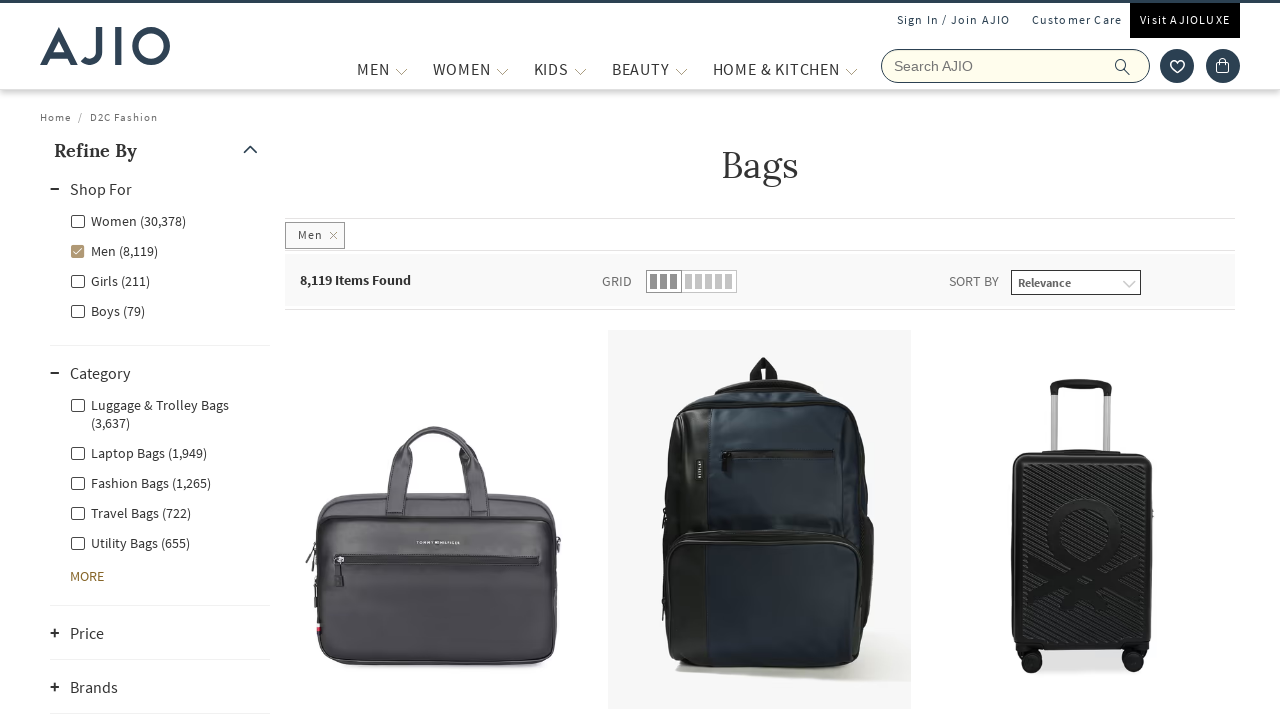

Applied category filter - Fashion Bags at (138, 452) on (//label[contains(@class,'facet-linkname facet-linkname-l1l3nestedcategory')])[2
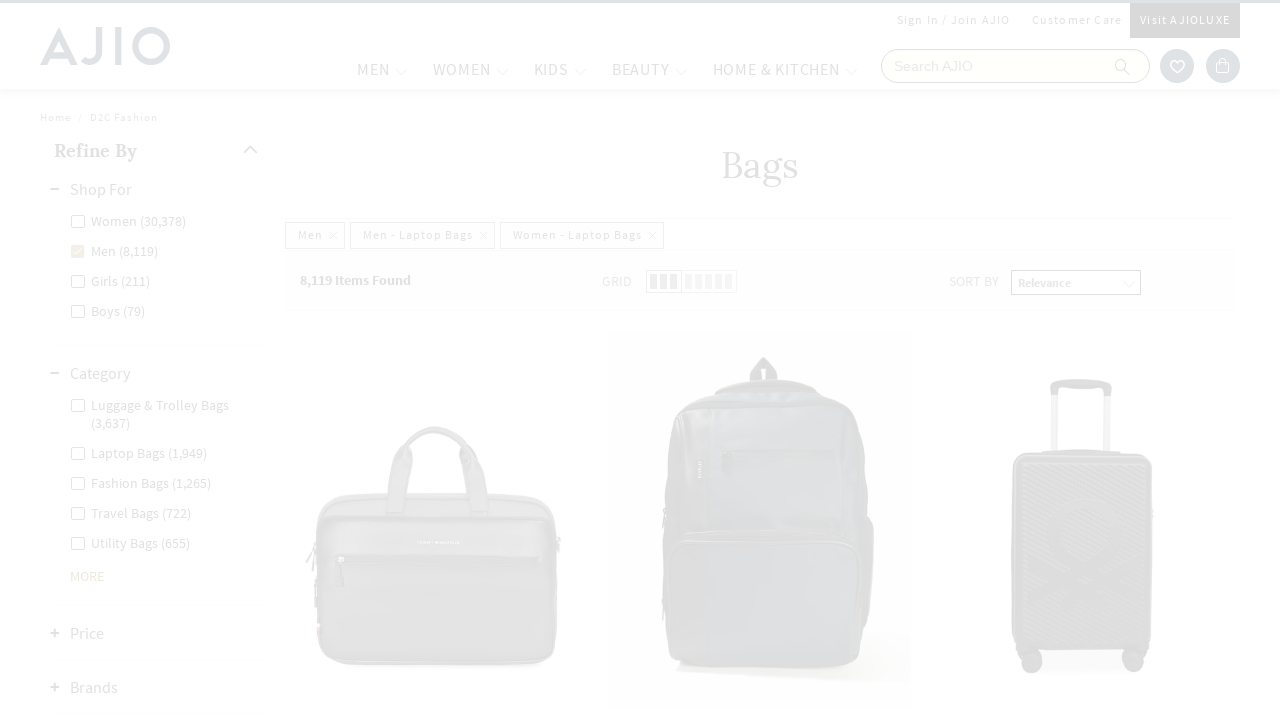

Verified filtered results loaded with items count
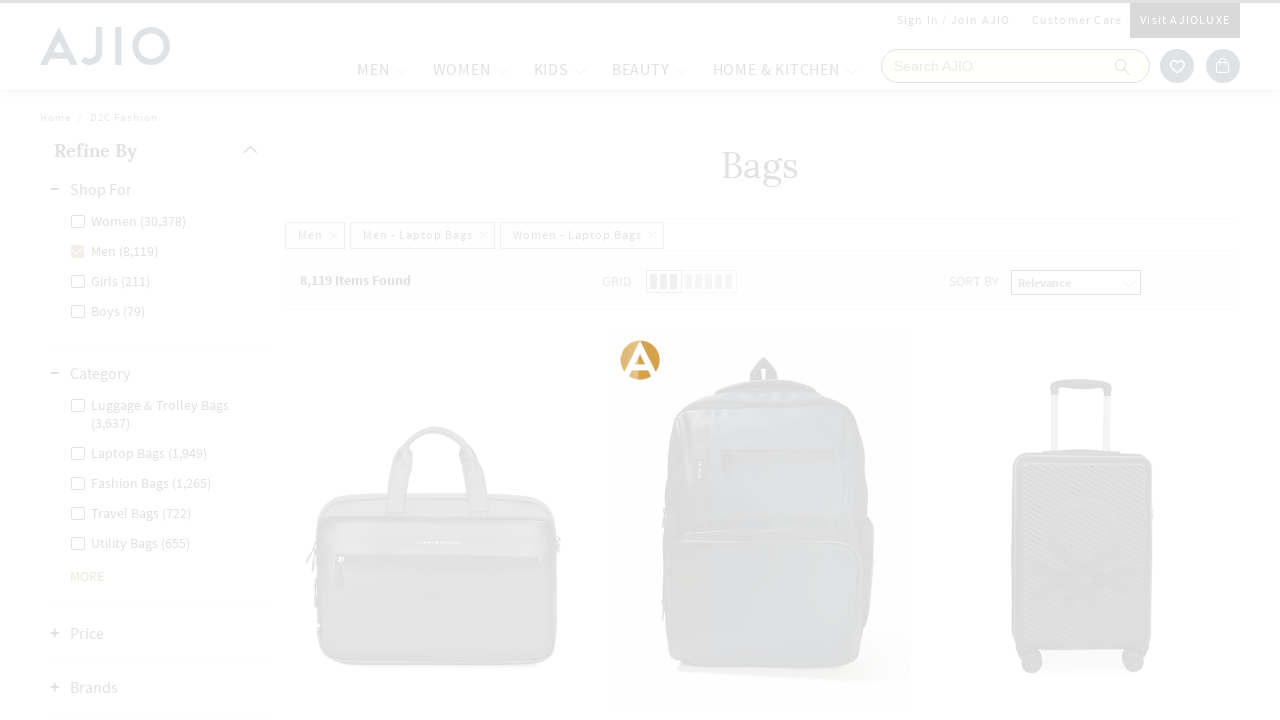

Verified brand elements are present in product listings
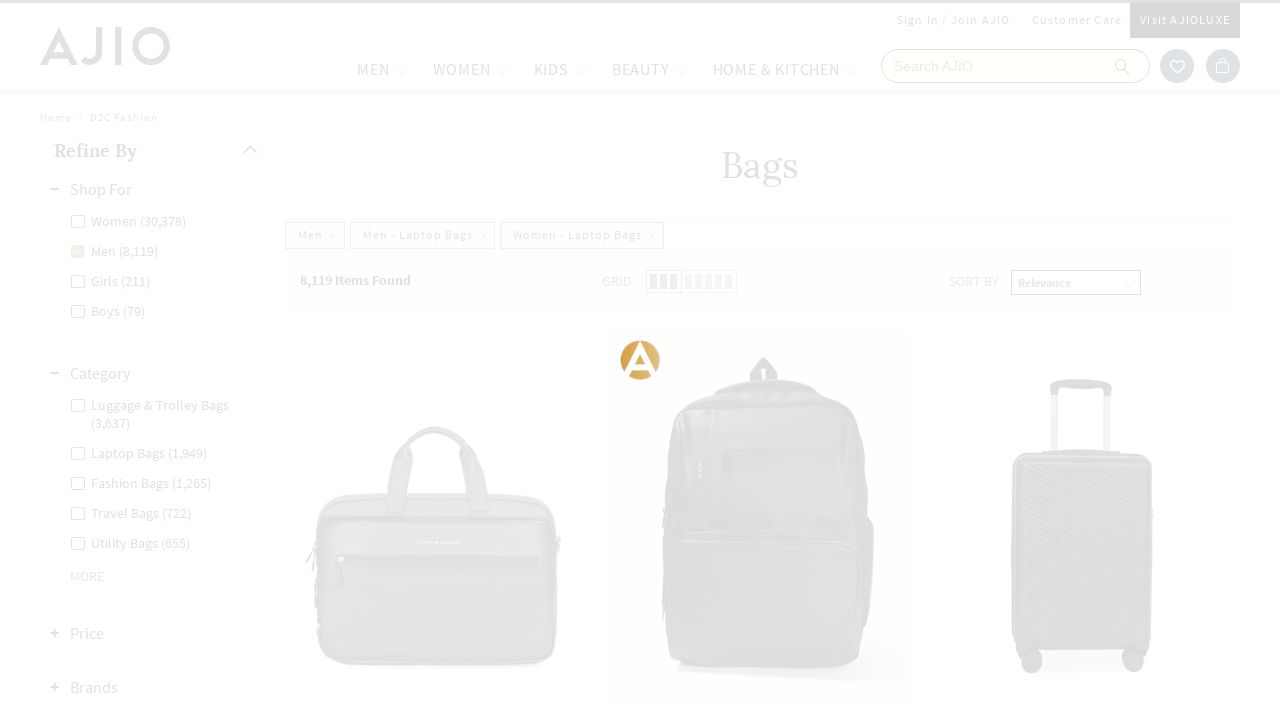

Verified product name elements are present in product listings
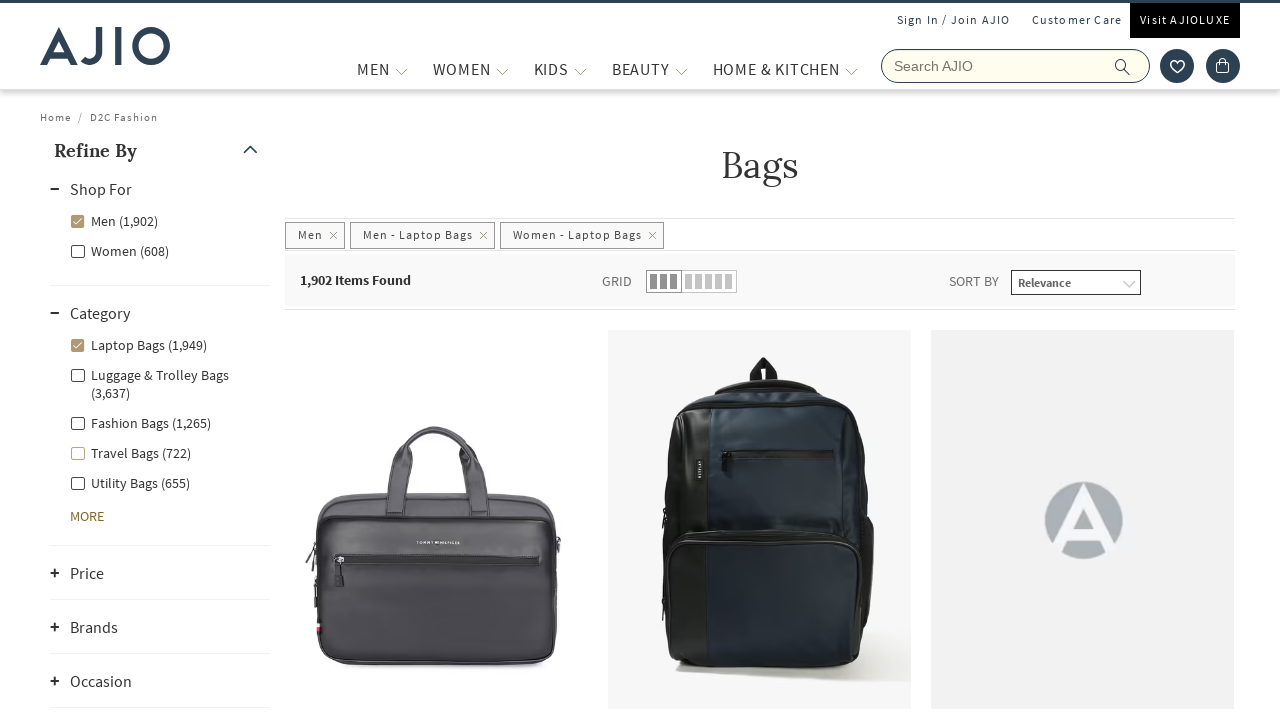

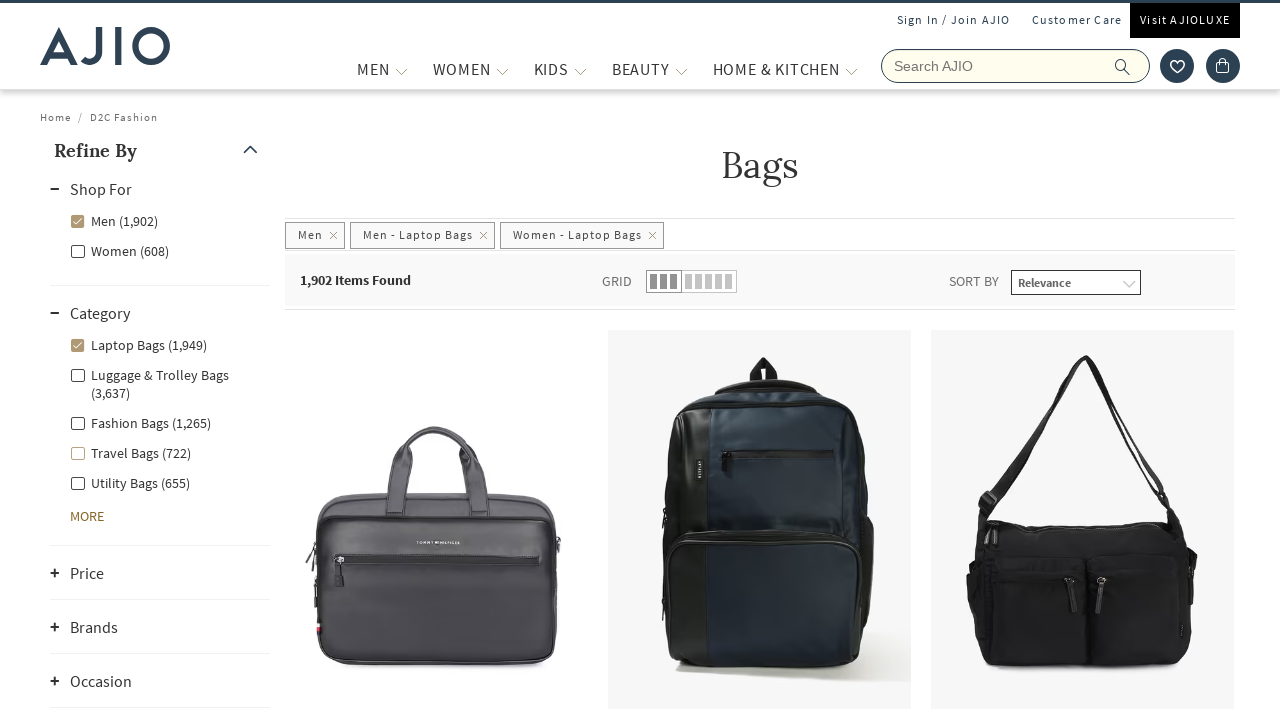